Tests scrolling functionality by scrolling down to a specific element and then scrolling back up using keyboard keys

Starting URL: https://practice.cydeo.com/

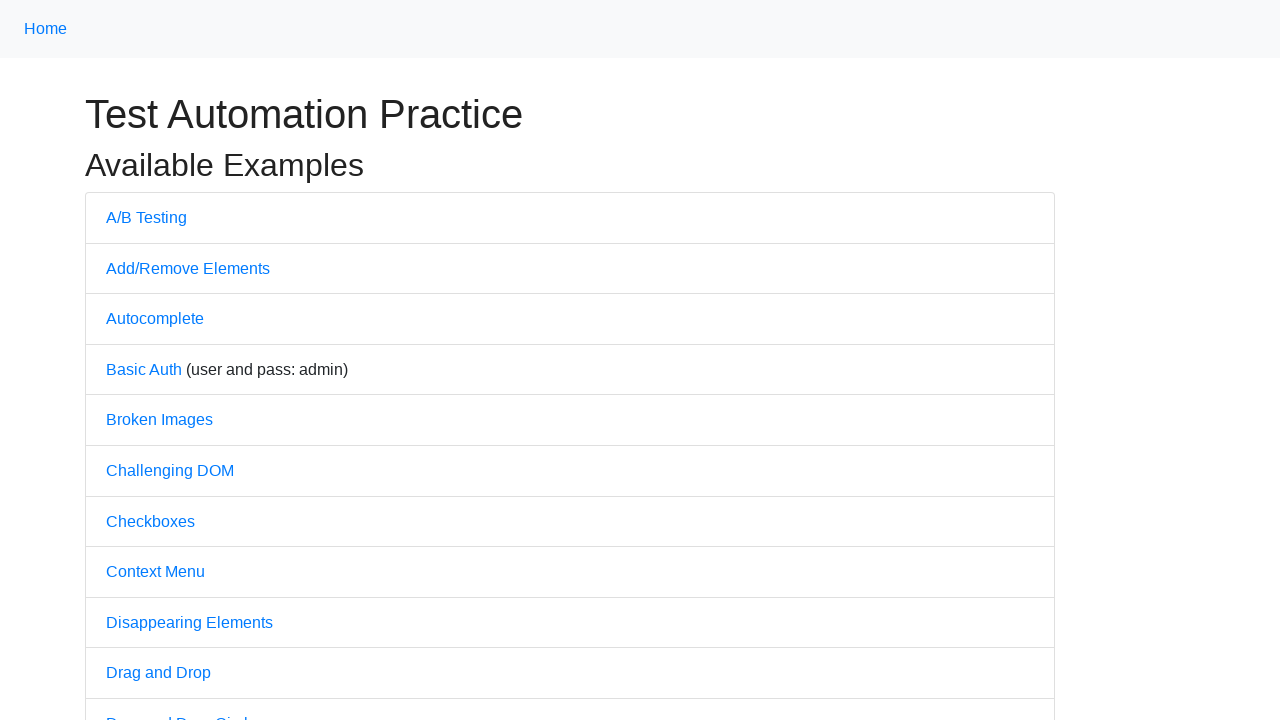

Located CYDEO link element
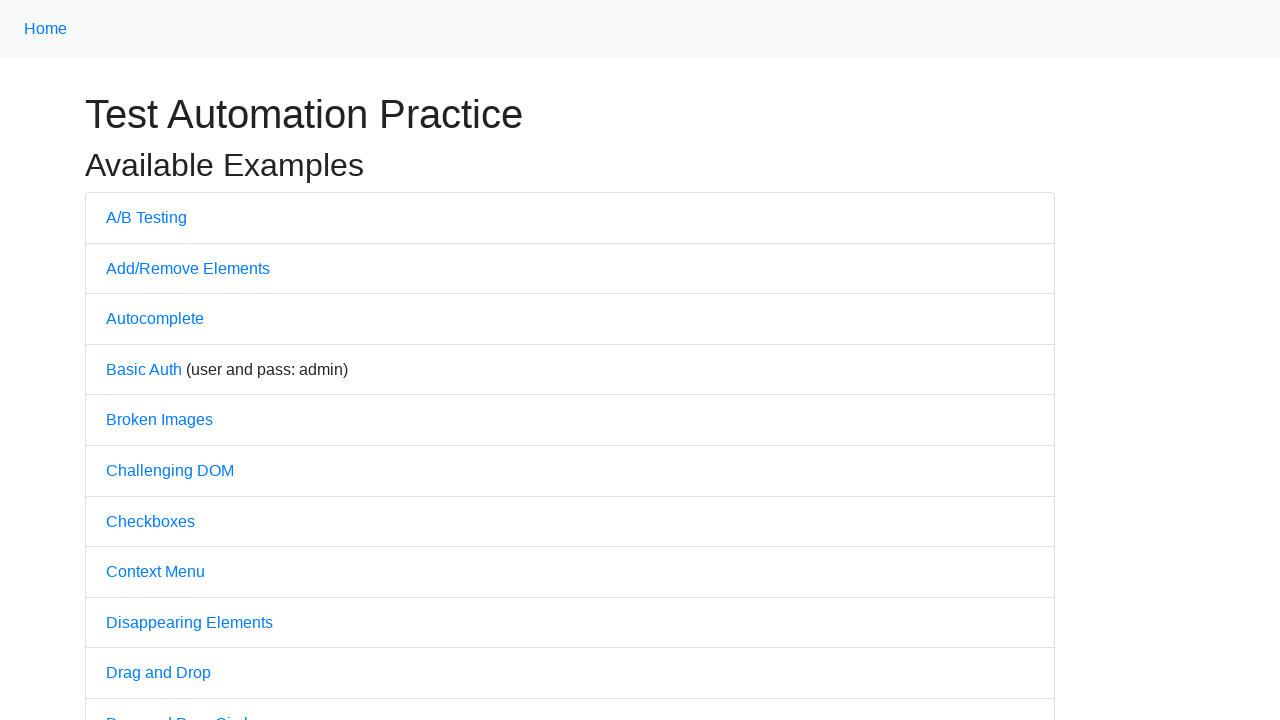

Scrolled down to CYDEO link element
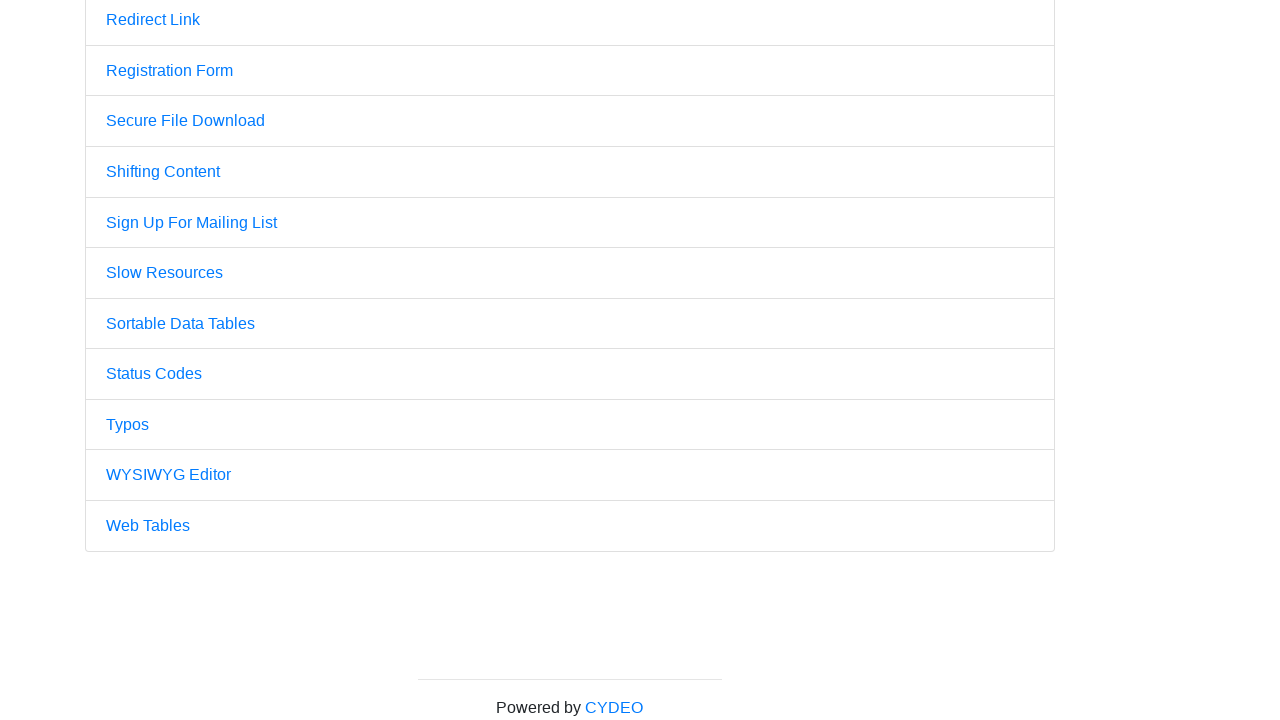

Waited for 4 seconds
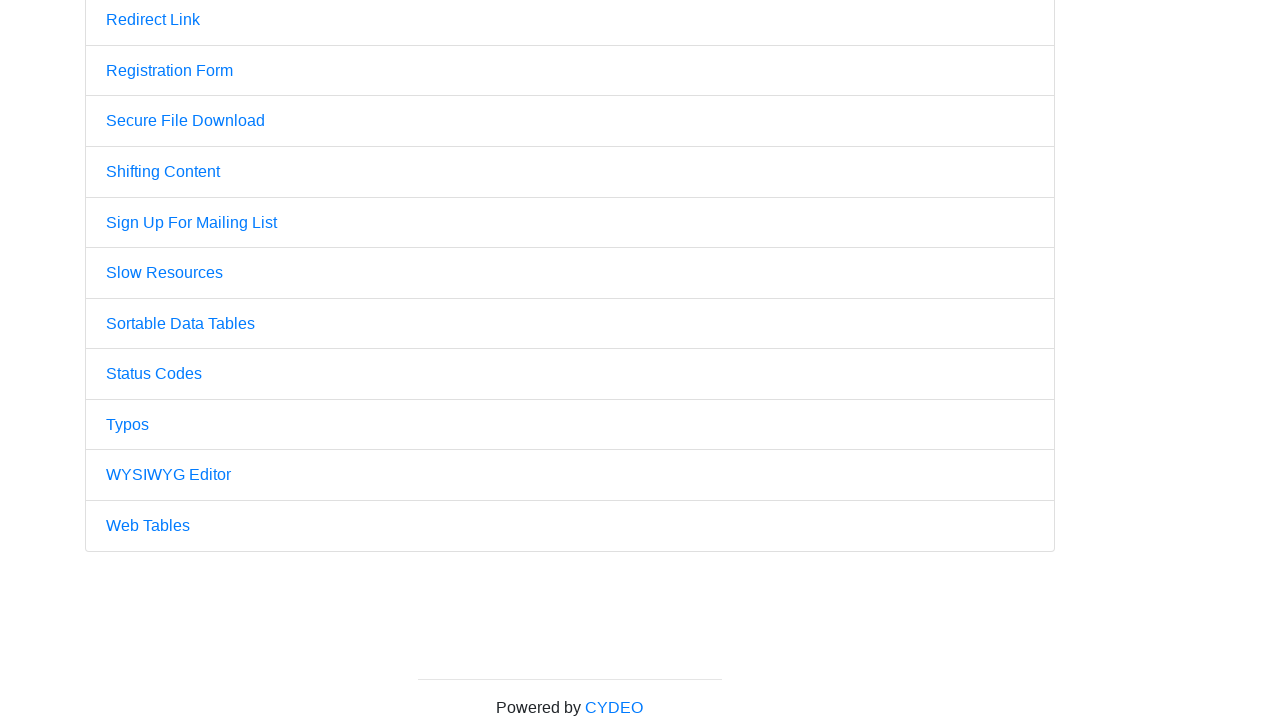

Pressed PageUp key to scroll up
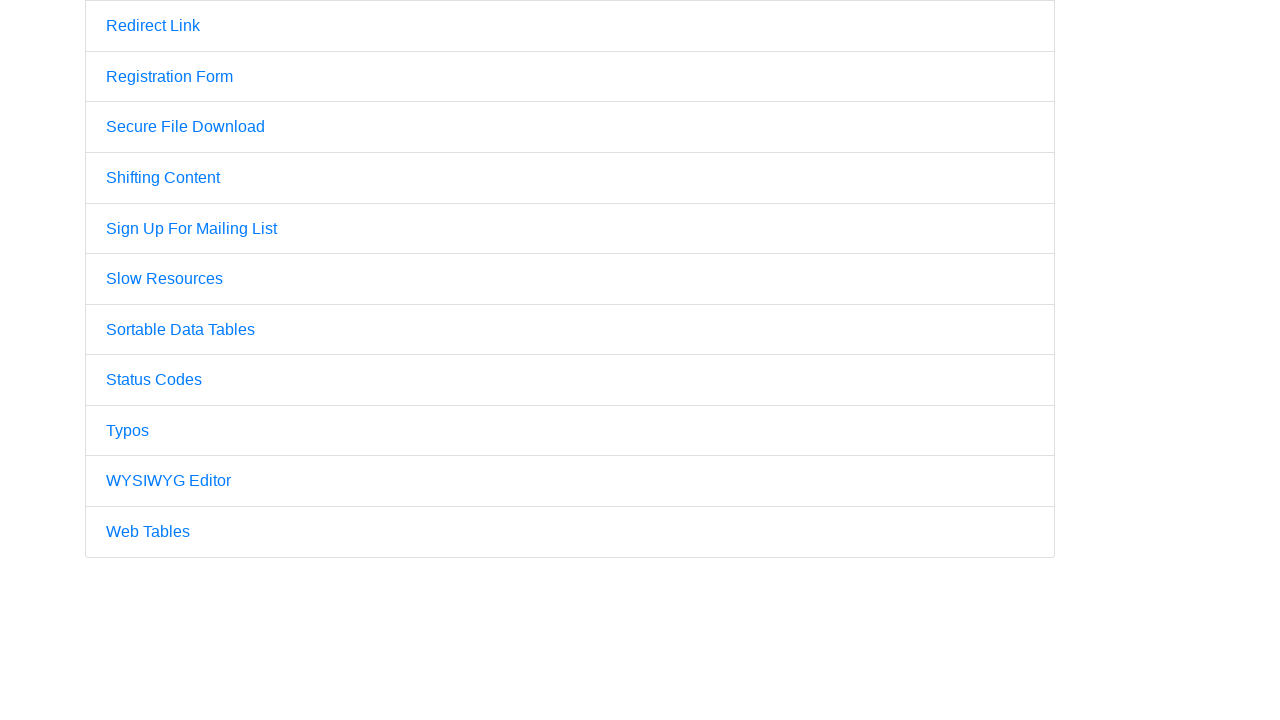

Pressed PageUp key again to scroll up further
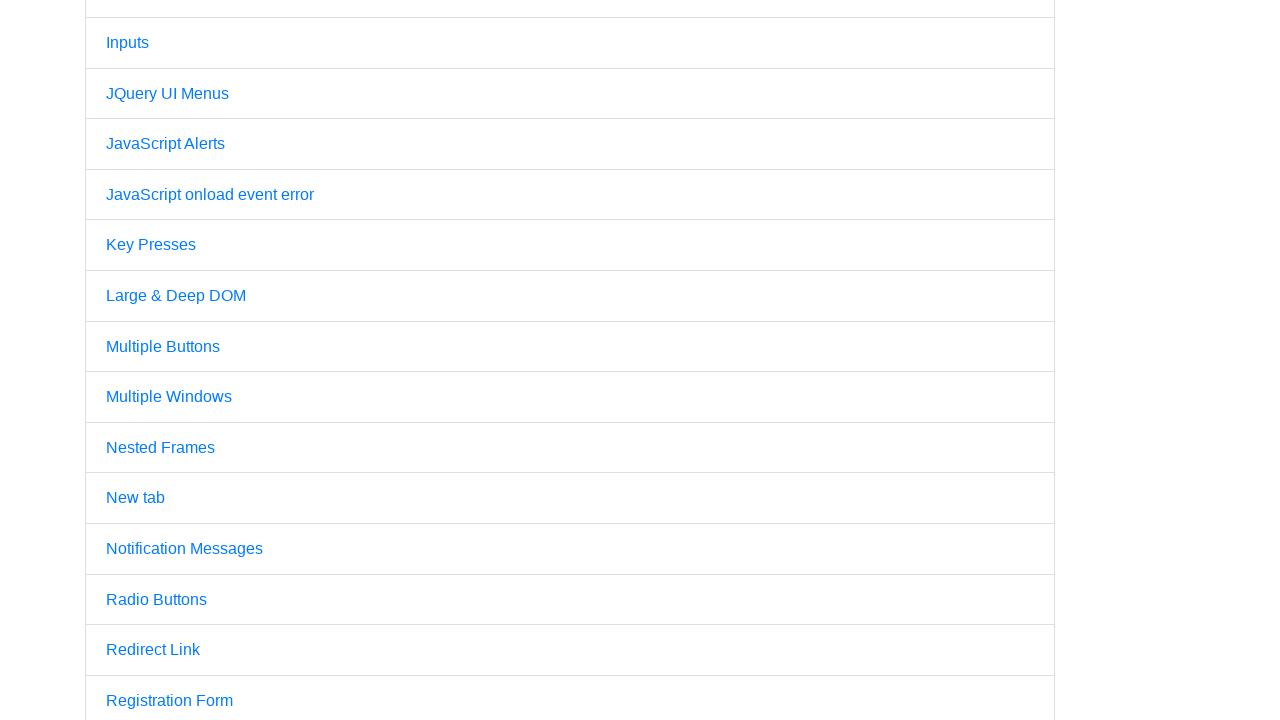

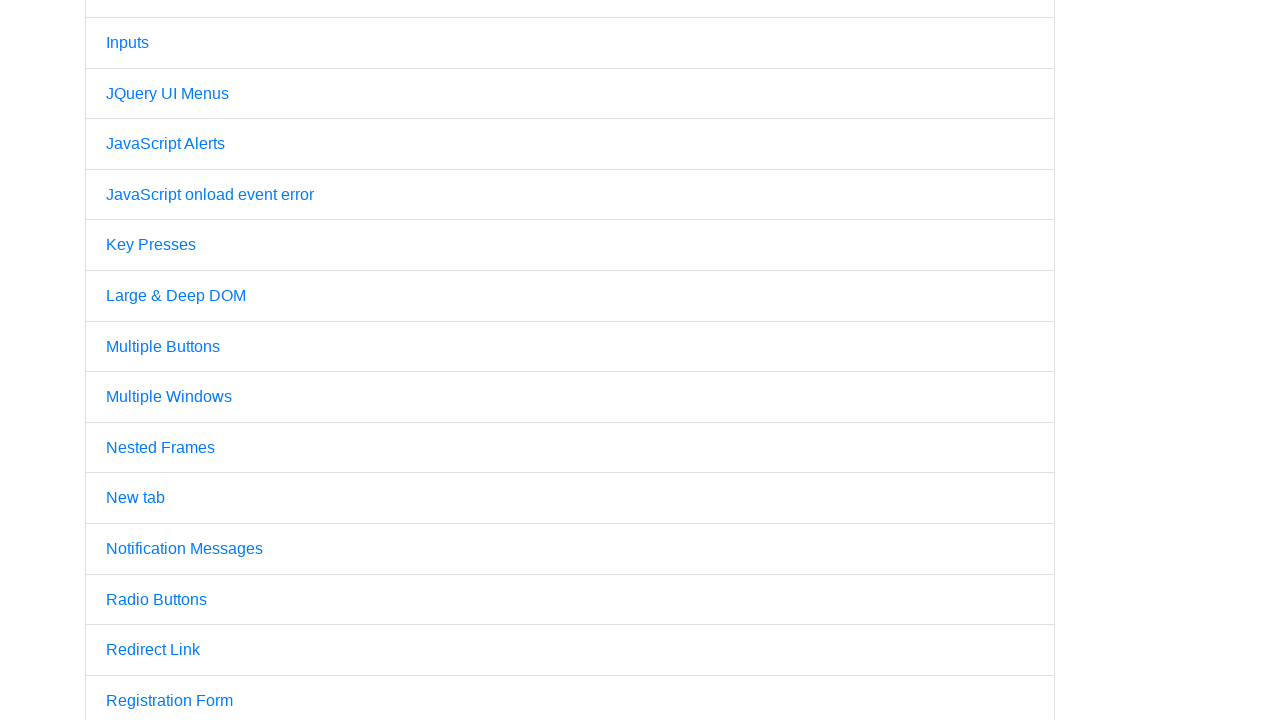